Tests that explanatory popovers are displayed when clicking help buttons for Branches, Builds, Why Google CDN, and What is Bower

Starting URL: https://angularjs.org

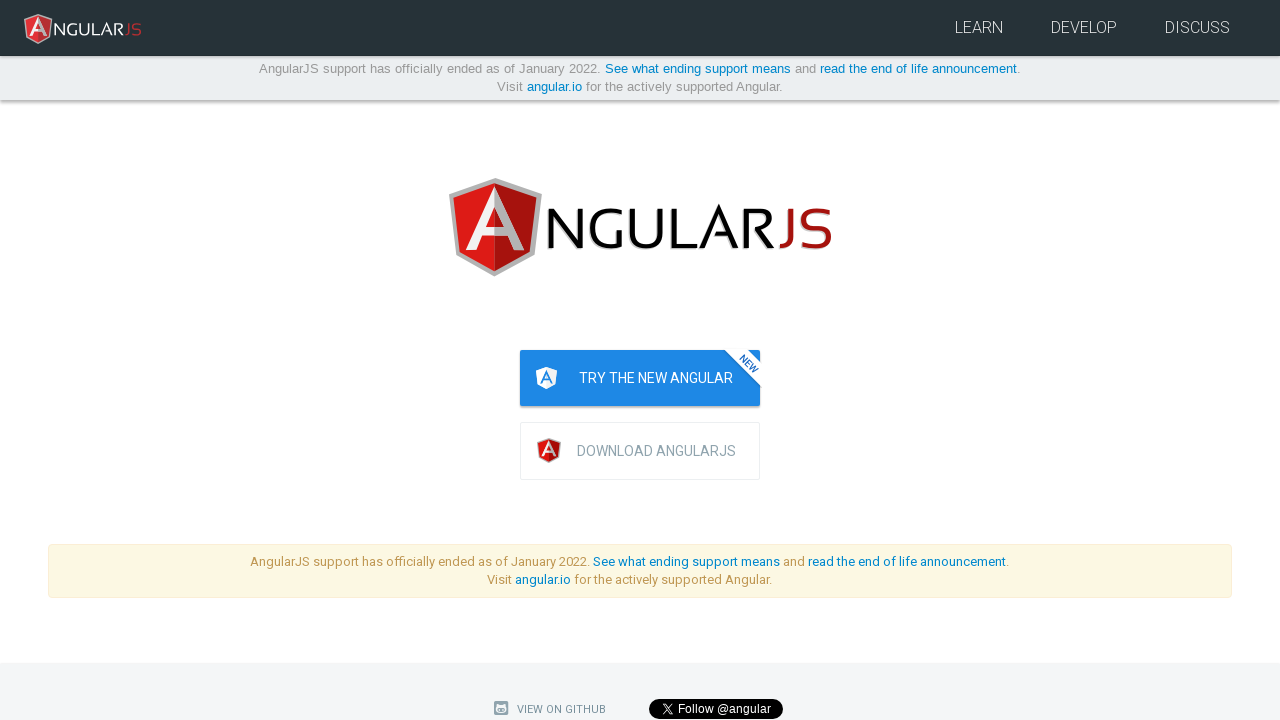

Clicked download button to open modal at (640, 451) on .download-btn
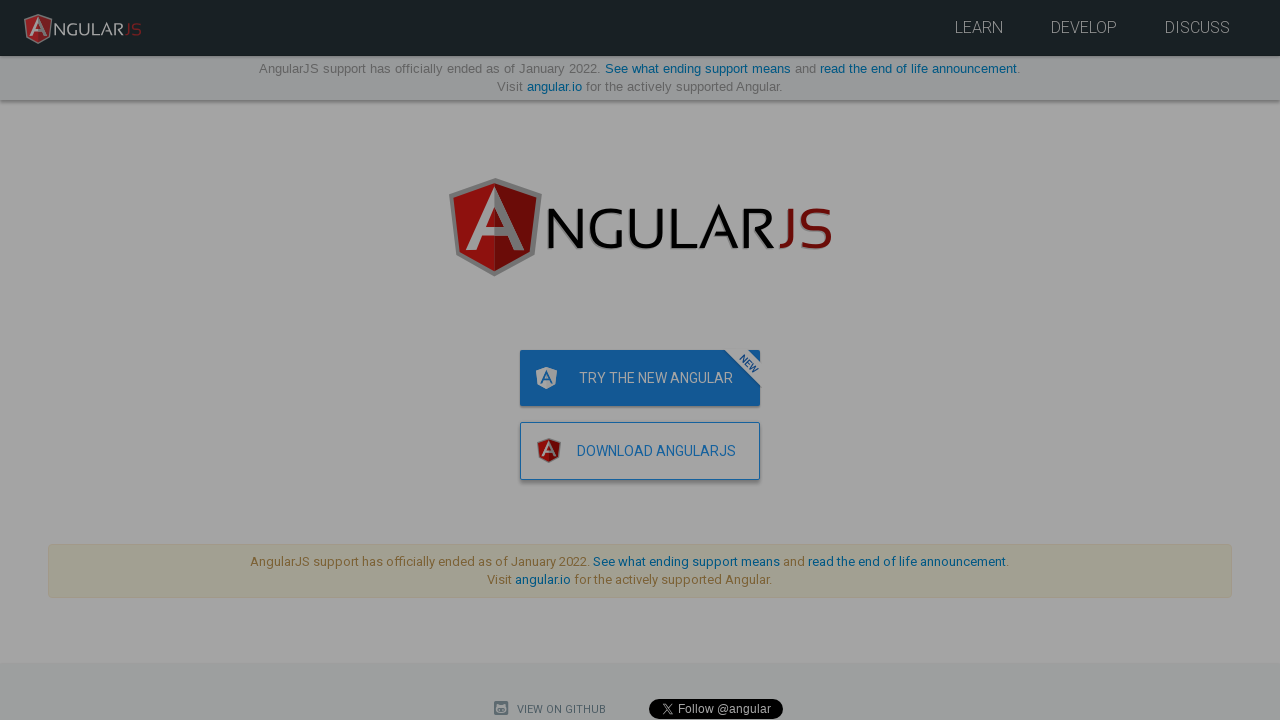

Waited 500ms for modal to fully load
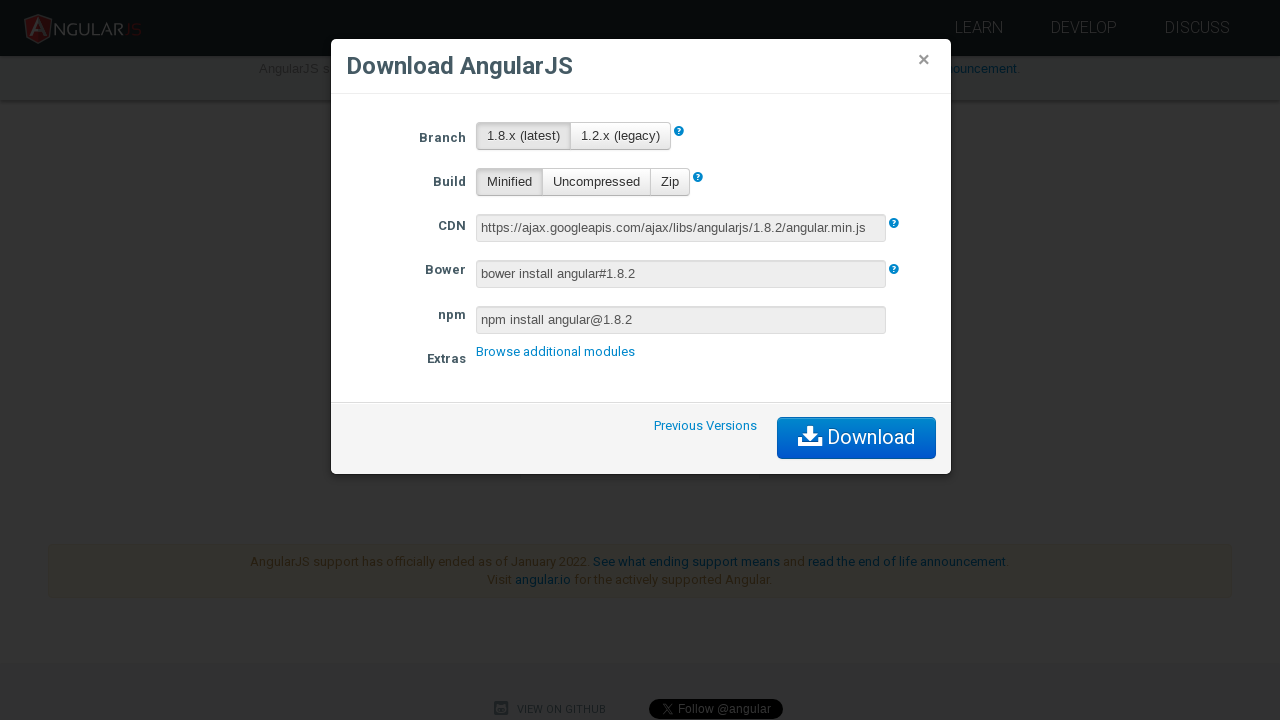

Clicked help button for 'Branches' popover at (672, 132) on .download-modal [popover-title="Branches"]
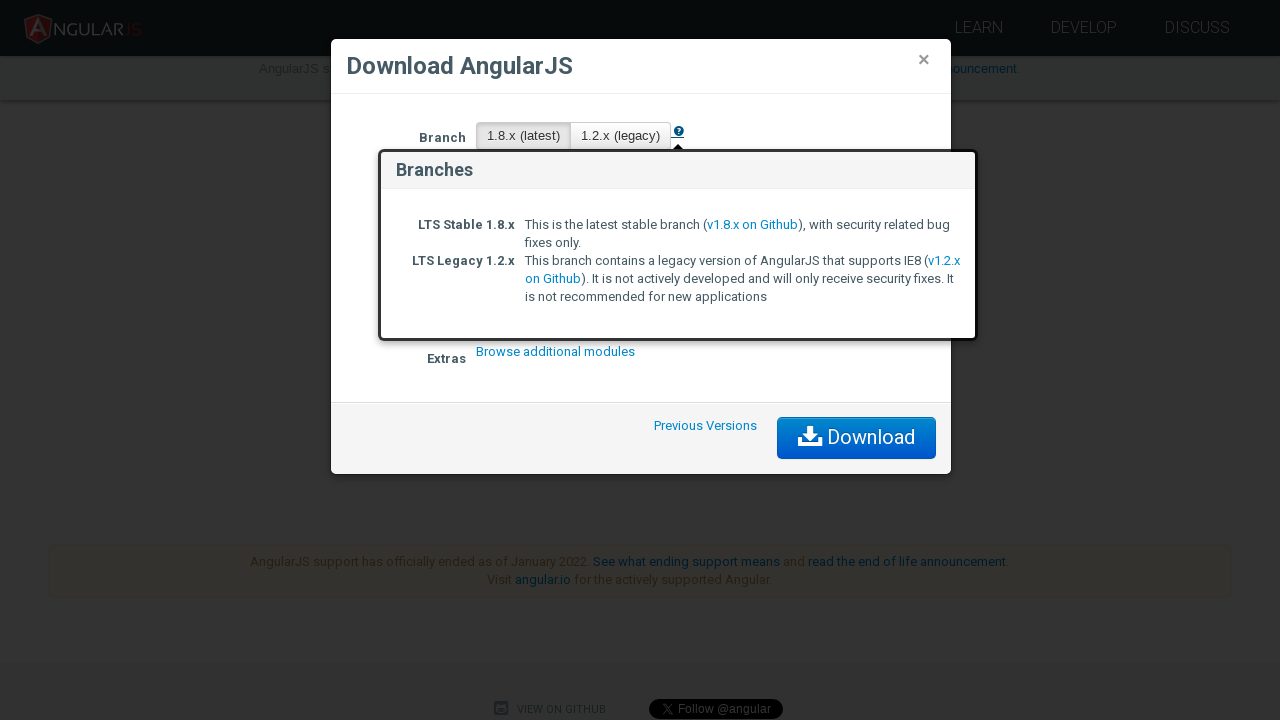

Waited 300ms for 'Branches' popover to appear
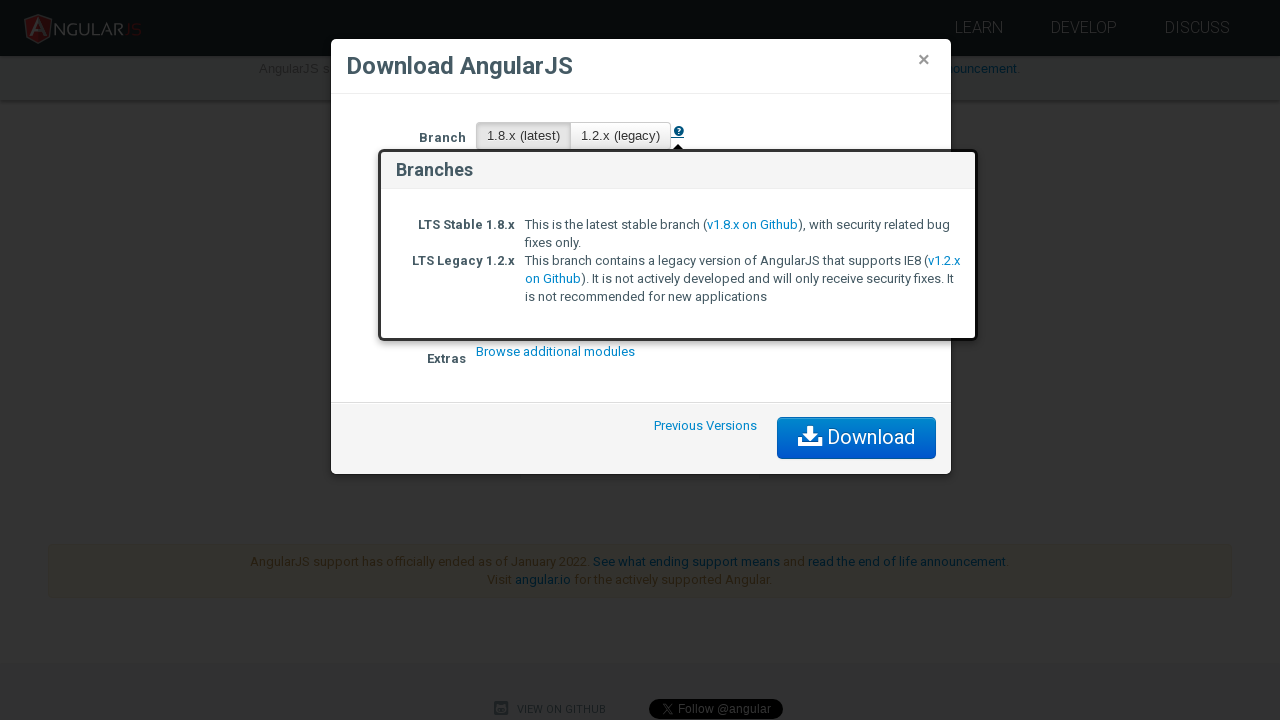

Verified 'Branches' popover is displayed
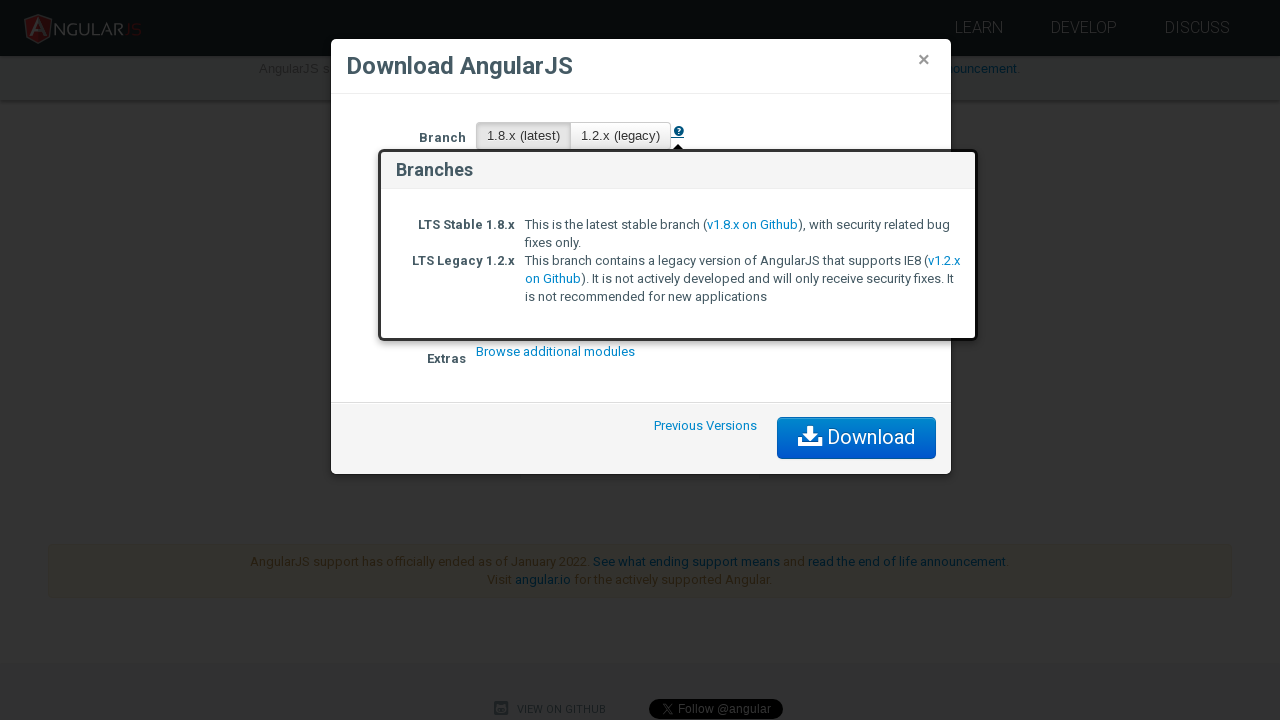

Closed 'Branches' popover by clicking modal header at (641, 66) on .download-modal .modal-header
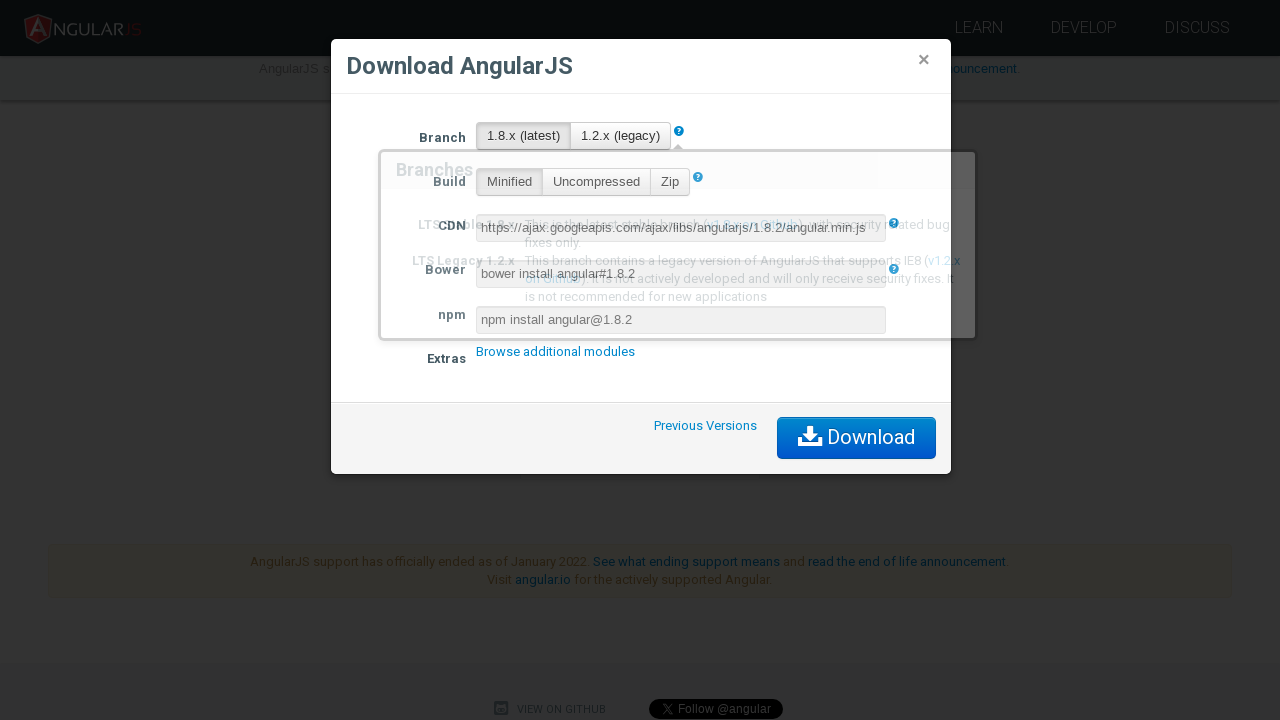

Waited 200ms for popover to close
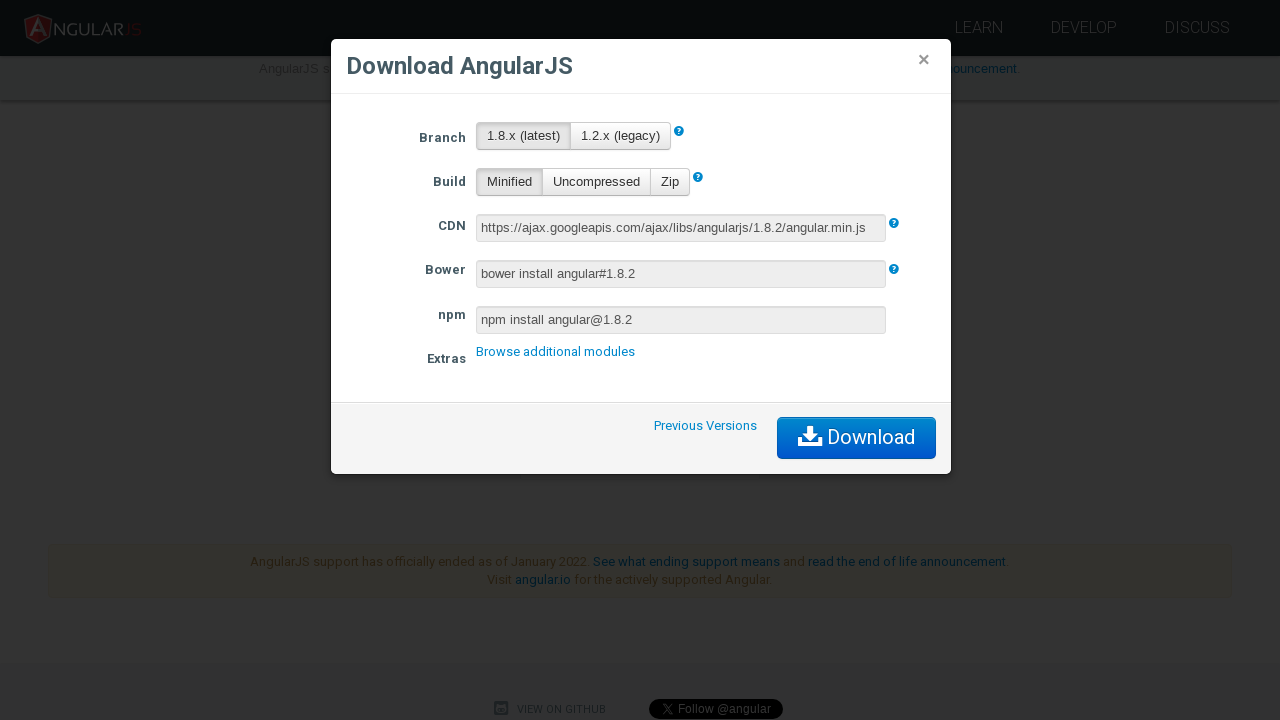

Clicked help button for 'Builds' popover at (692, 178) on .download-modal [popover-title="Builds"]
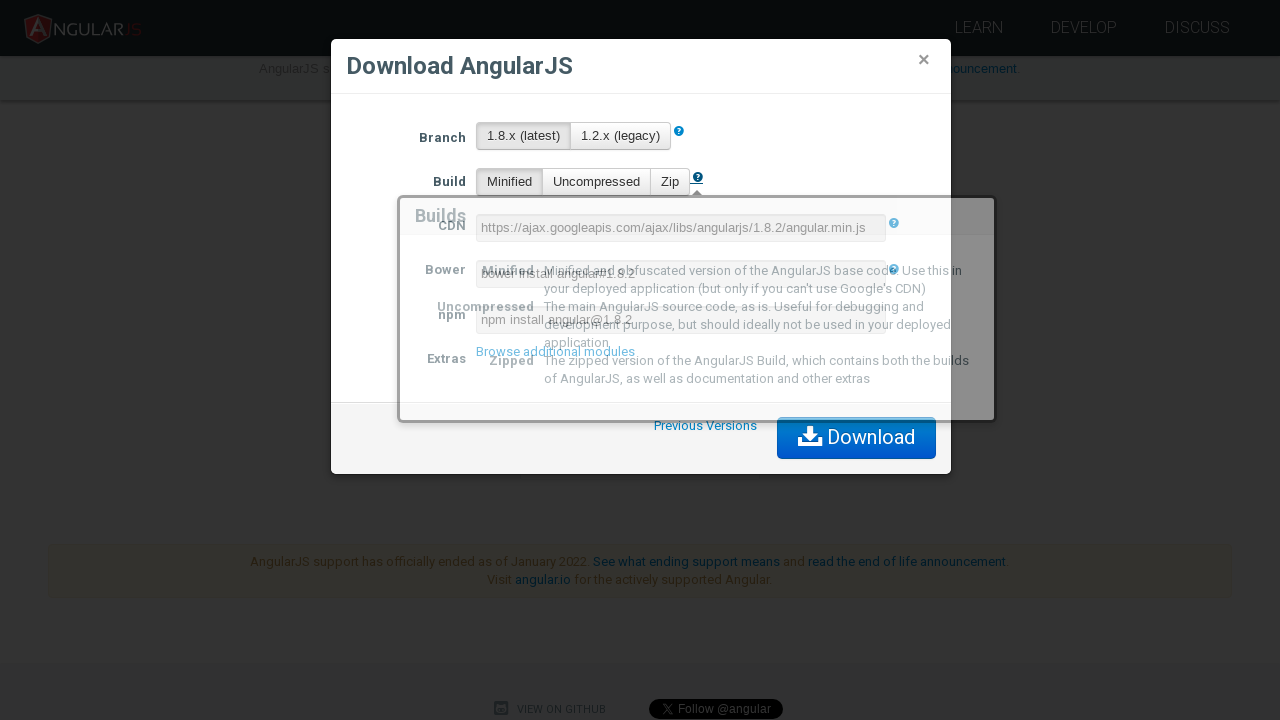

Waited 300ms for 'Builds' popover to appear
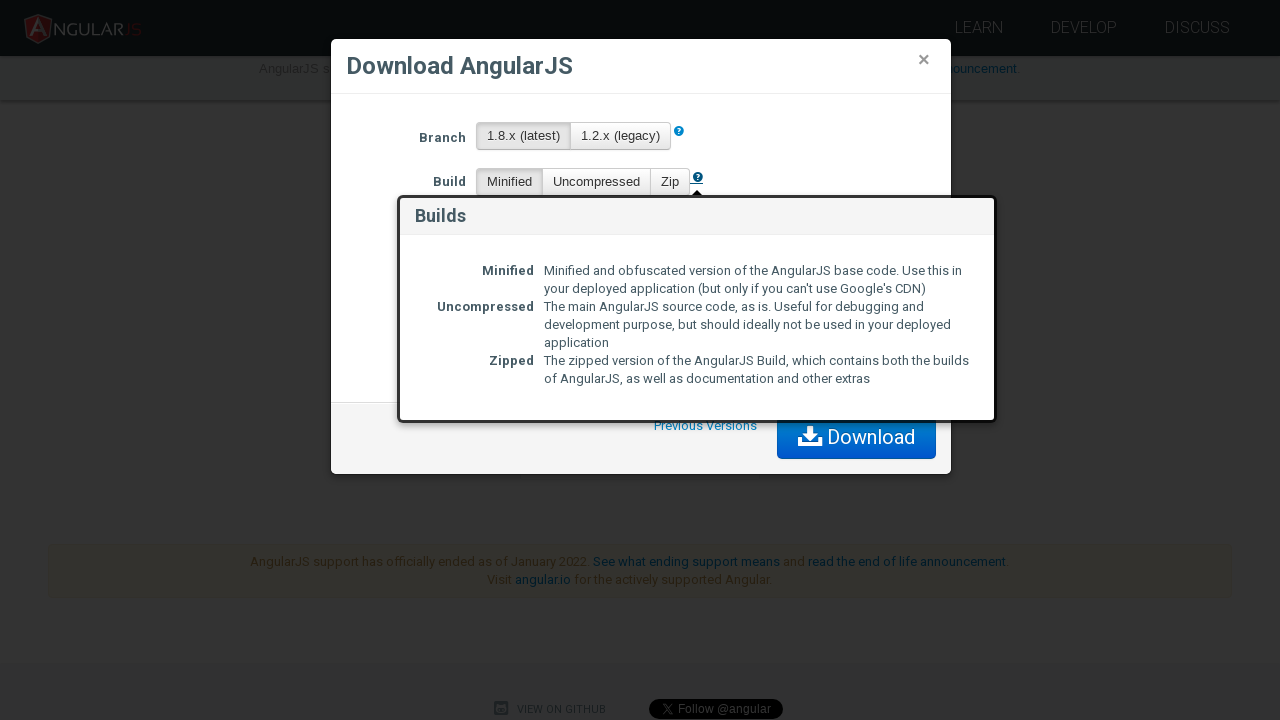

Verified 'Builds' popover is displayed
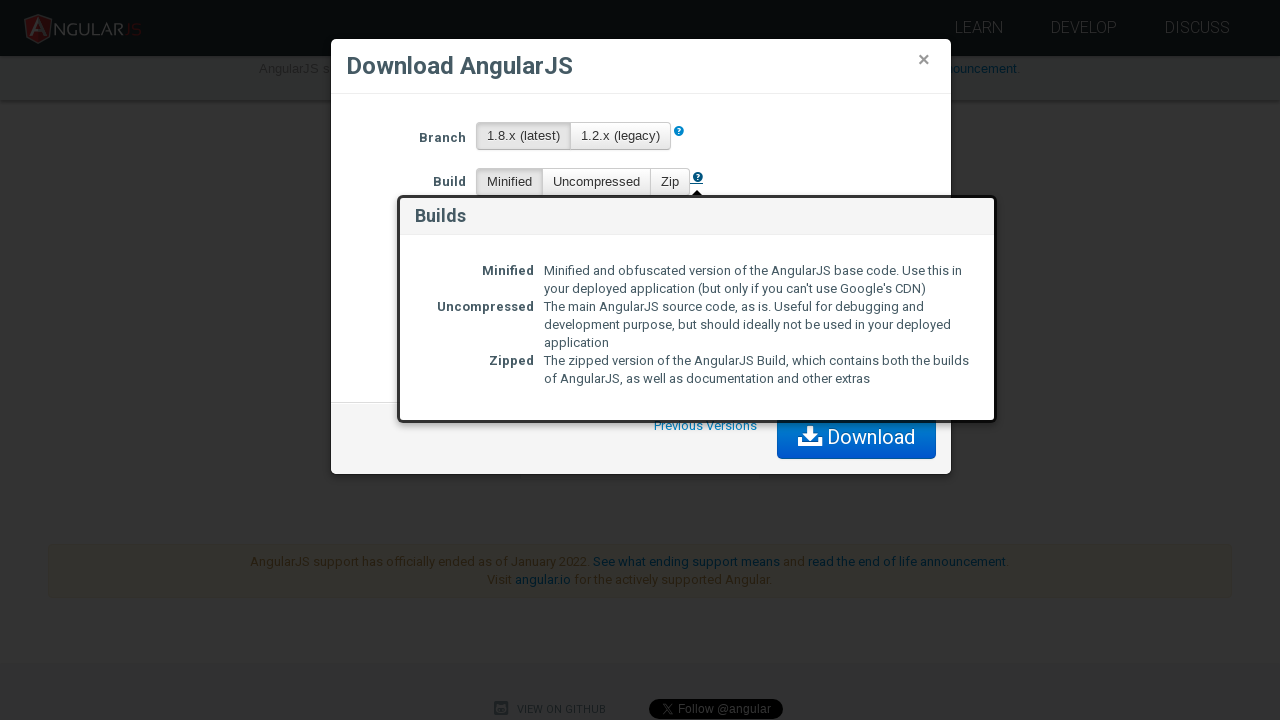

Closed 'Builds' popover by clicking modal header at (641, 66) on .download-modal .modal-header
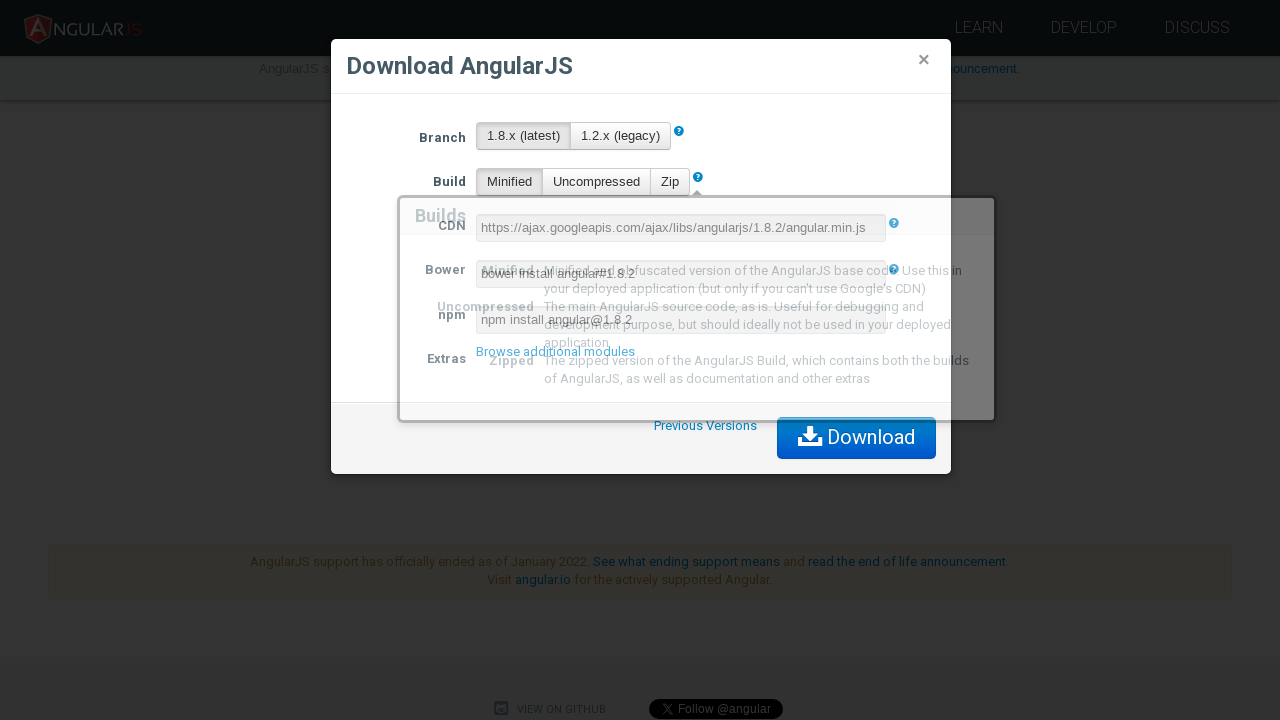

Waited 200ms for popover to close
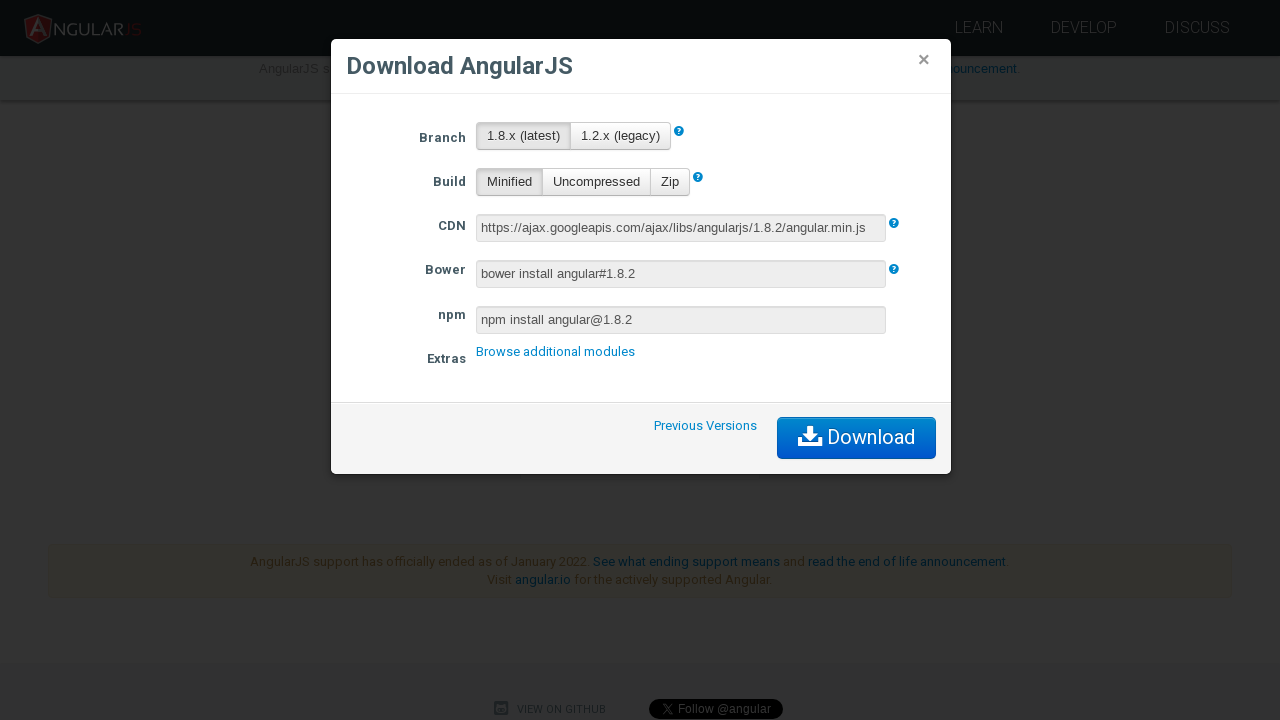

Clicked help button for 'Why Google CDN?' popover at (888, 224) on .download-modal [popover-title="Why Google CDN?"]
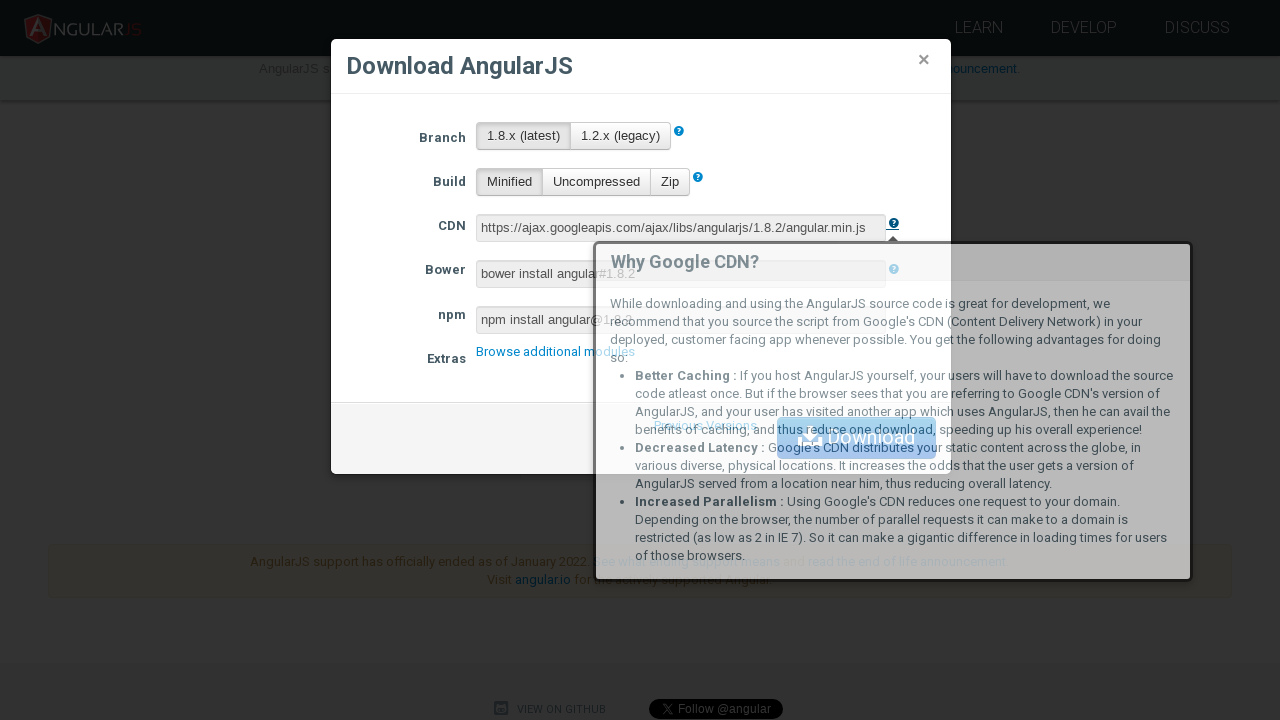

Waited 300ms for 'Why Google CDN?' popover to appear
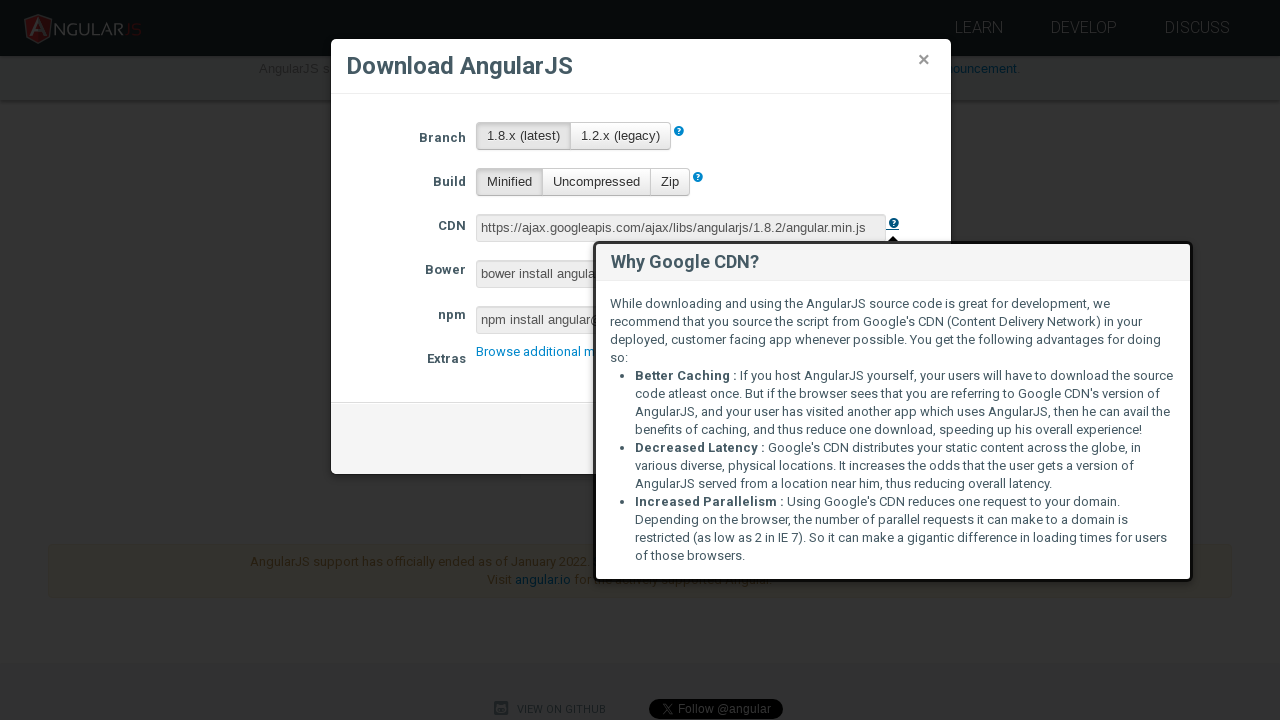

Verified 'Why Google CDN?' popover is displayed
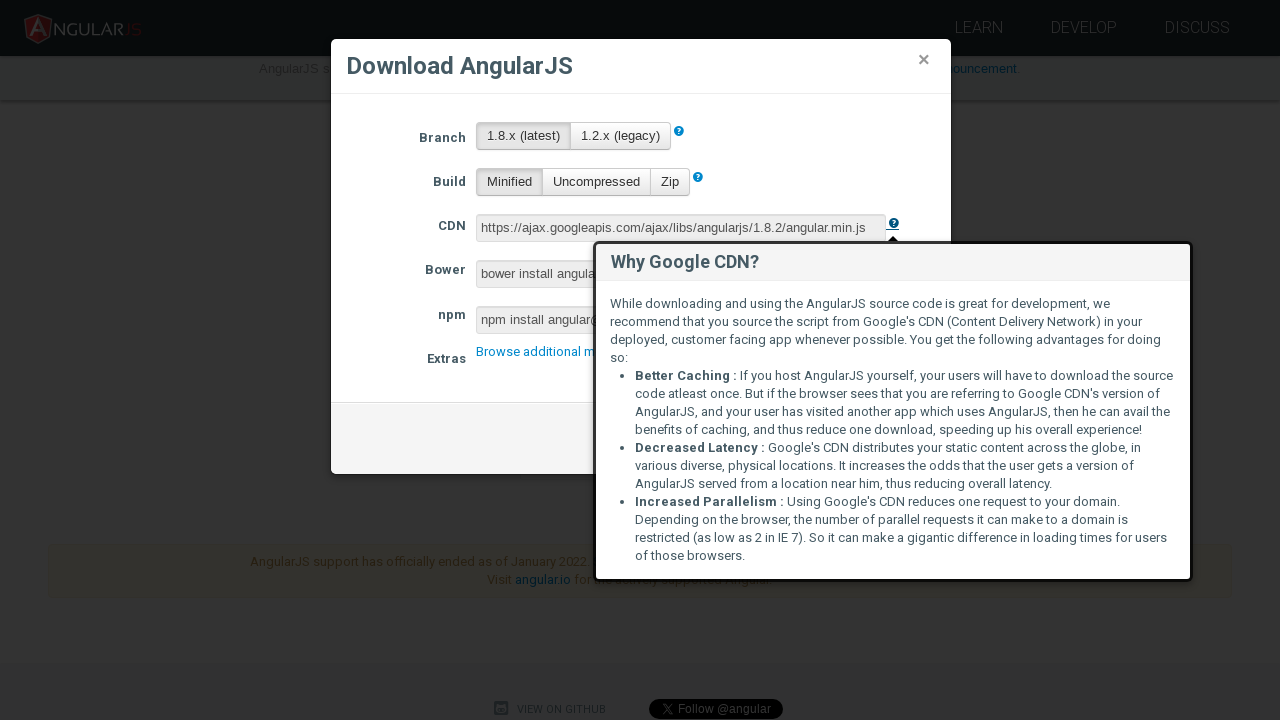

Closed 'Why Google CDN?' popover by clicking modal header at (641, 66) on .download-modal .modal-header
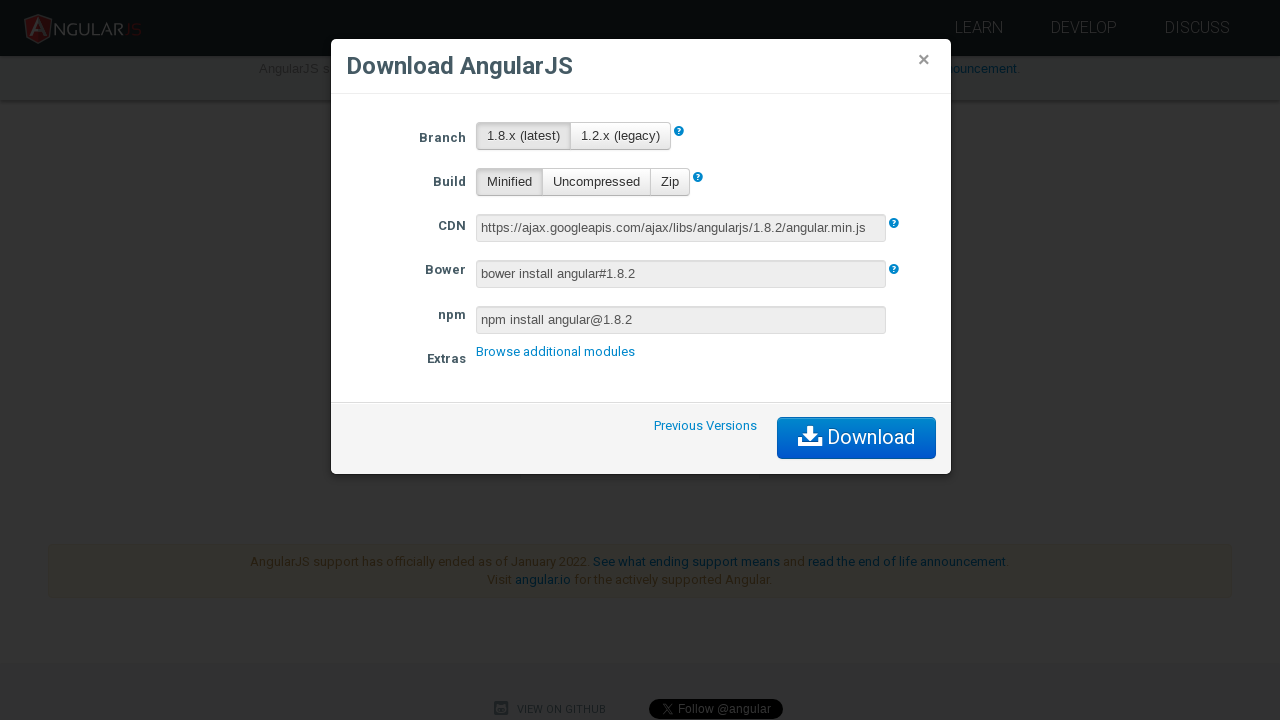

Waited 200ms for popover to close
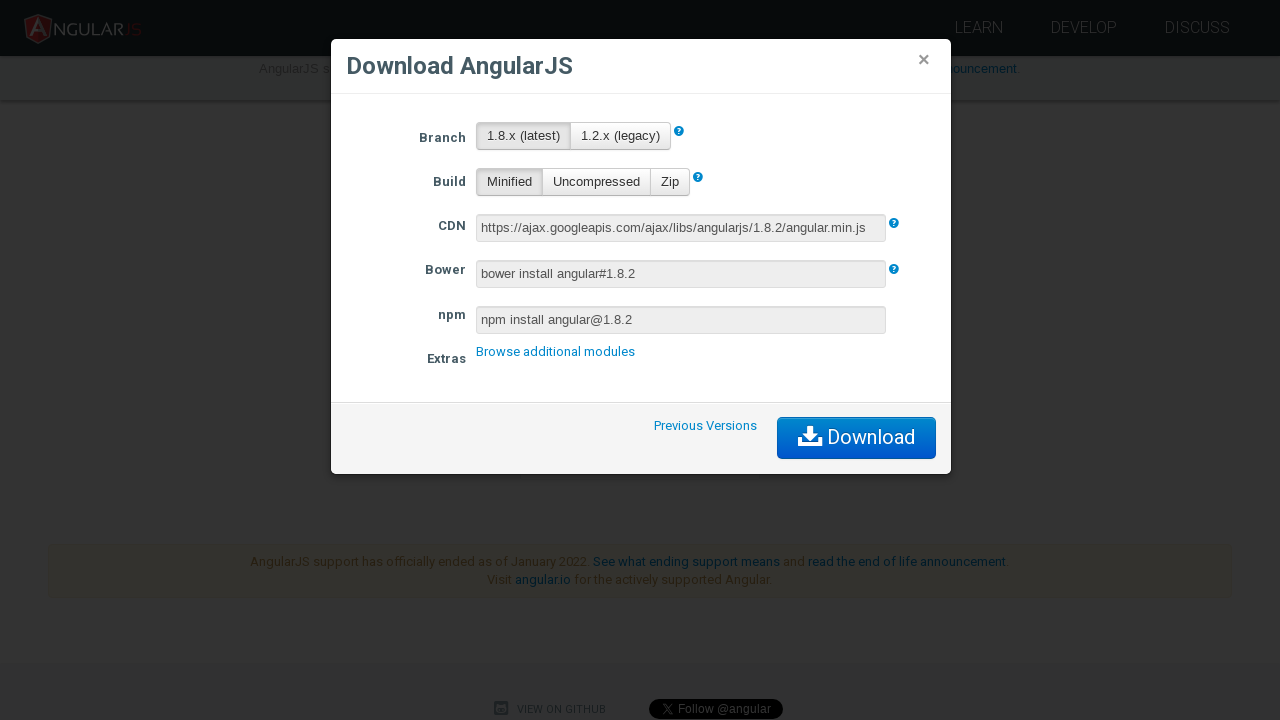

Clicked help button for 'What is Bower?' popover at (888, 270) on .download-modal [popover-title="What is Bower?"]
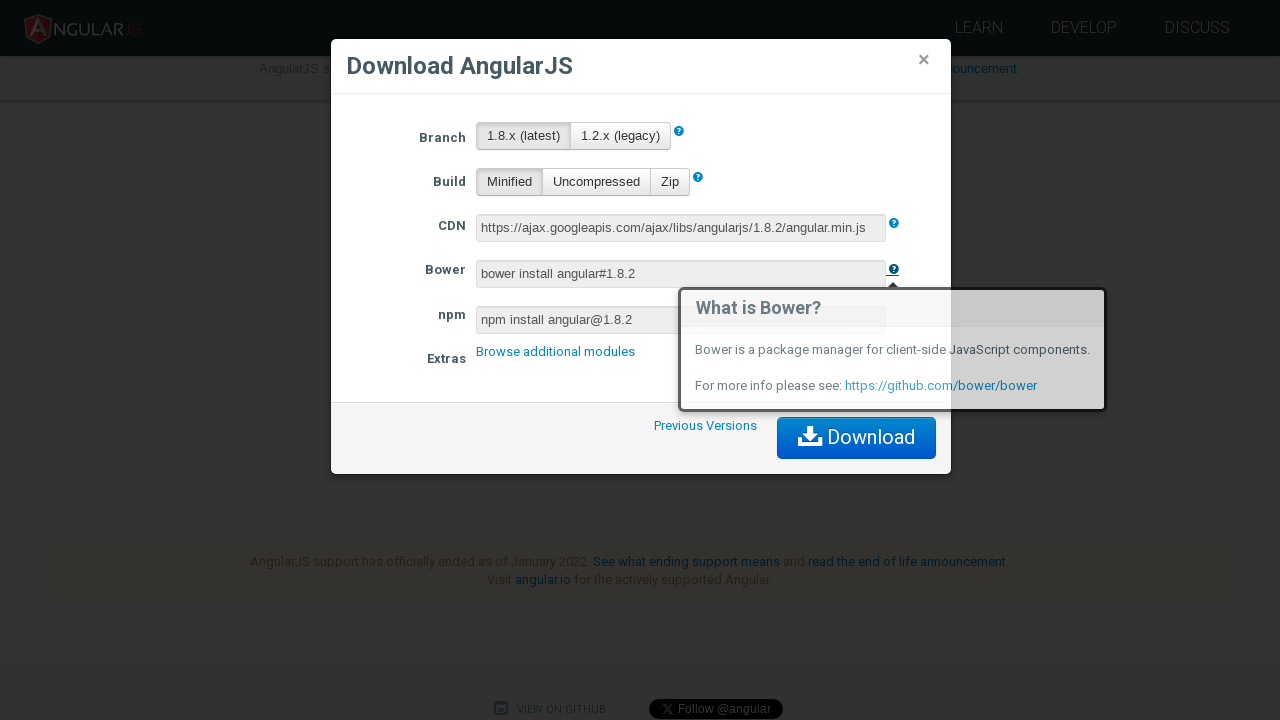

Waited 300ms for 'What is Bower?' popover to appear
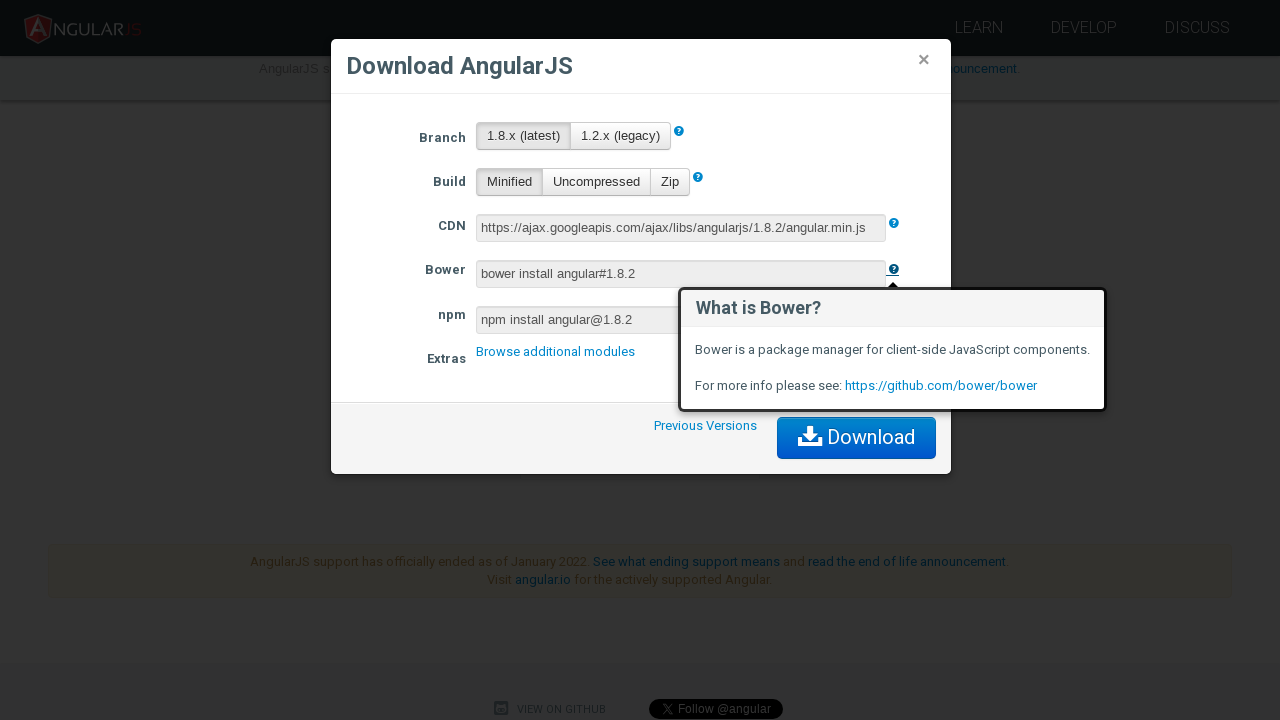

Verified 'What is Bower?' popover is displayed
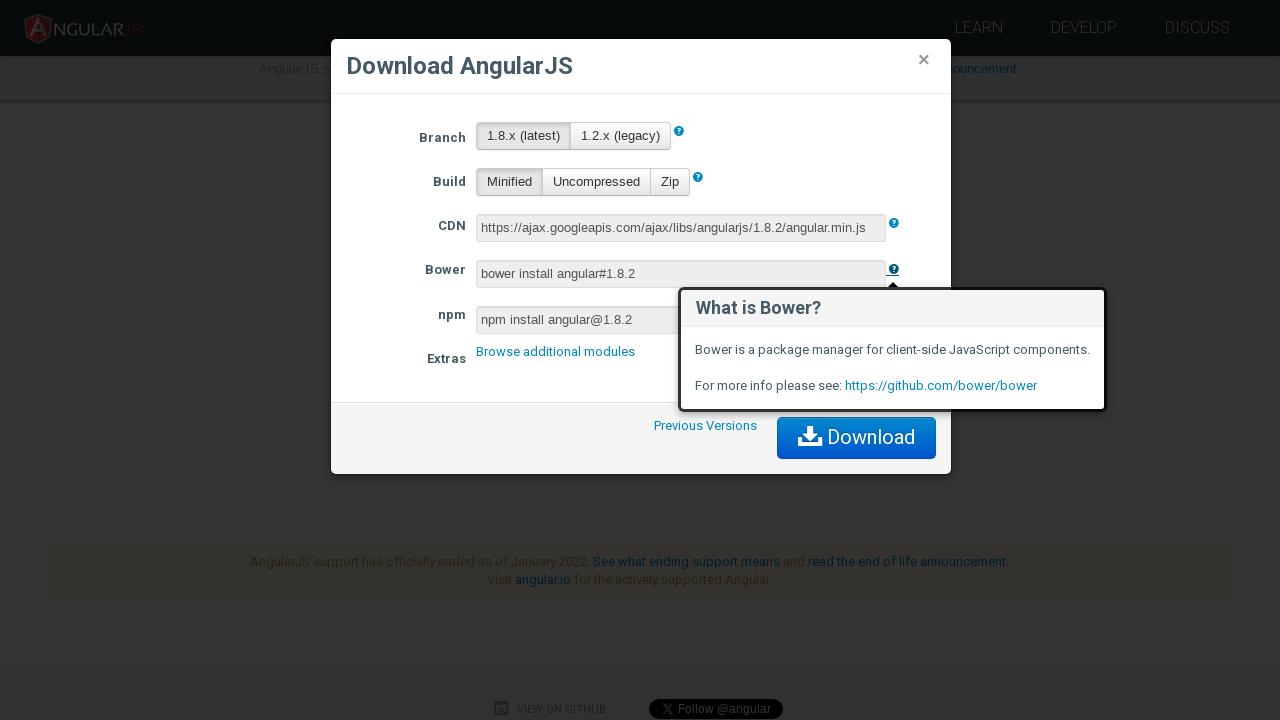

Closed 'What is Bower?' popover by clicking modal header at (641, 66) on .download-modal .modal-header
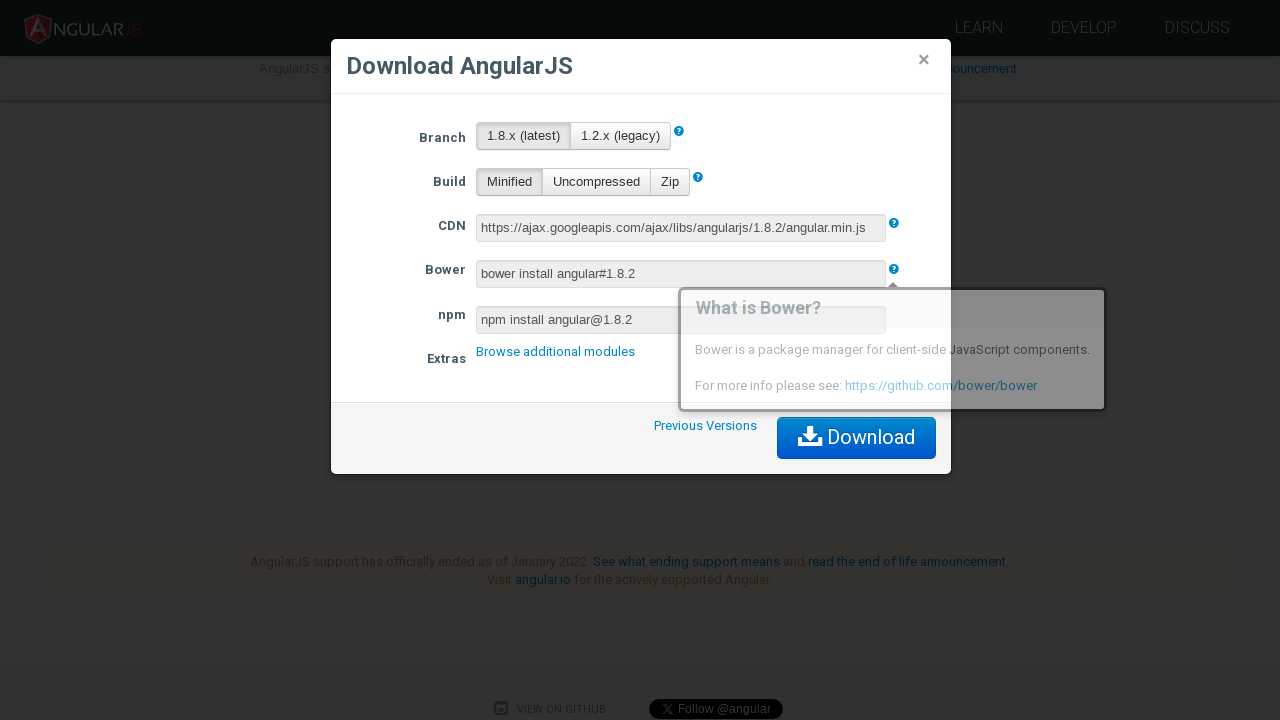

Waited 200ms for popover to close
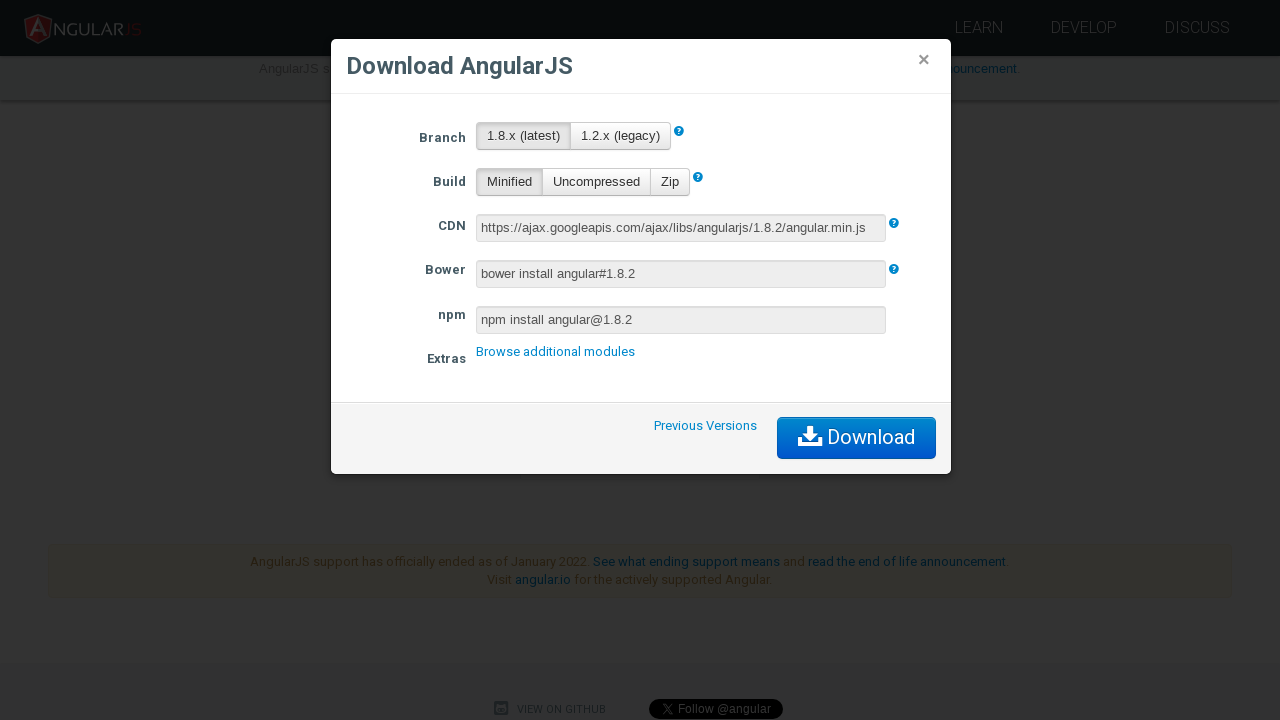

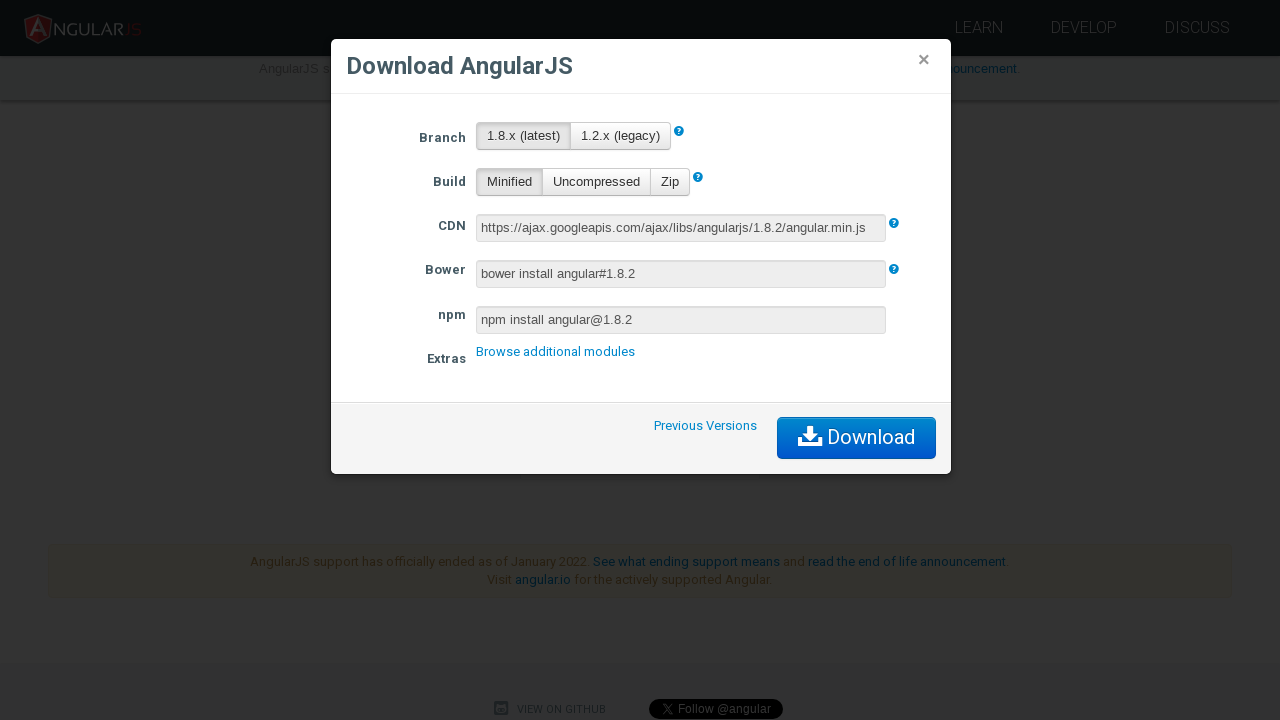